Tests JavaScript confirm dialog by triggering it, verifying the text, dismissing it, and checking the result displayed on the page

Starting URL: https://bonigarcia.dev/selenium-webdriver-java/dialog-boxes.html

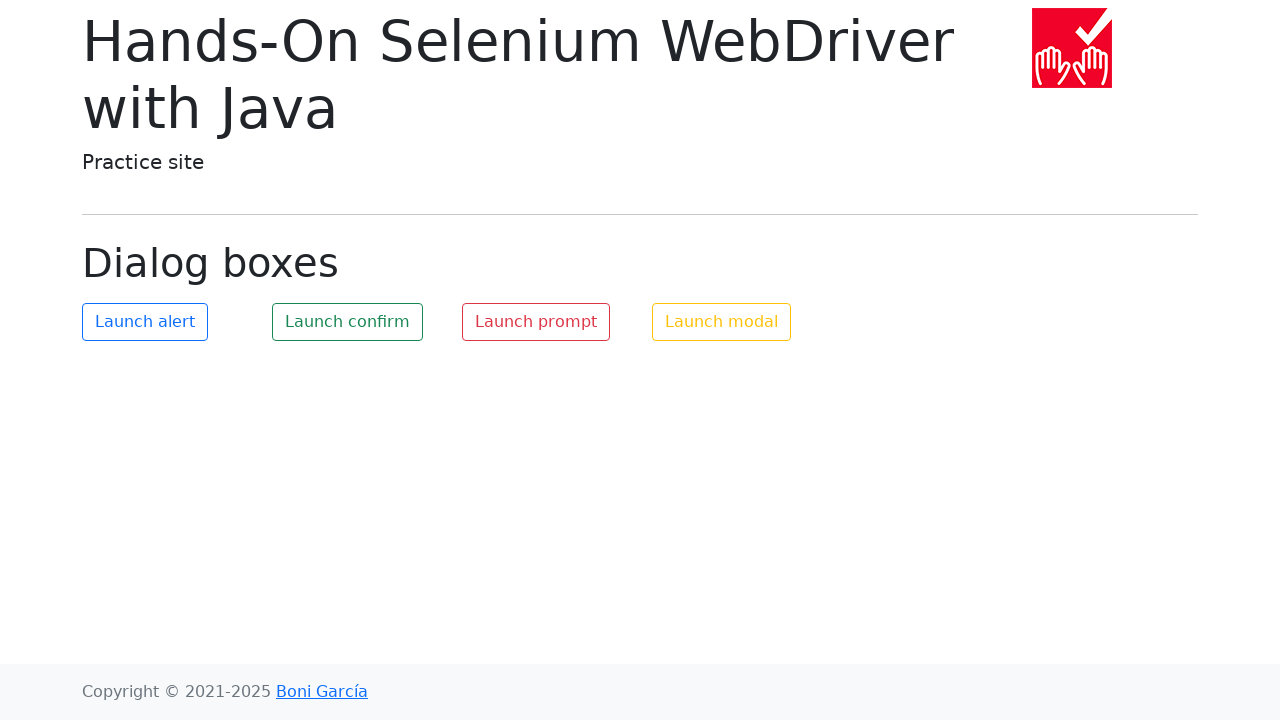

Set up dialog handler to dismiss confirm dialog
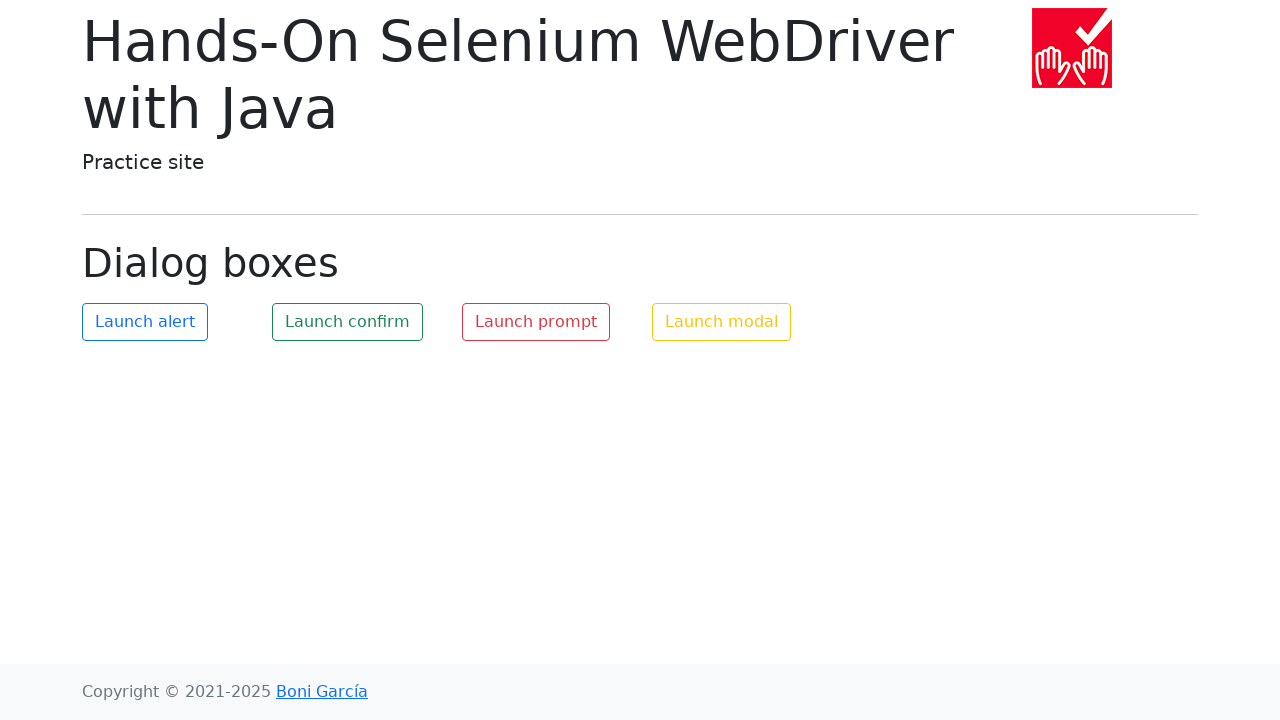

Clicked button to trigger confirm dialog at (348, 322) on #my-confirm
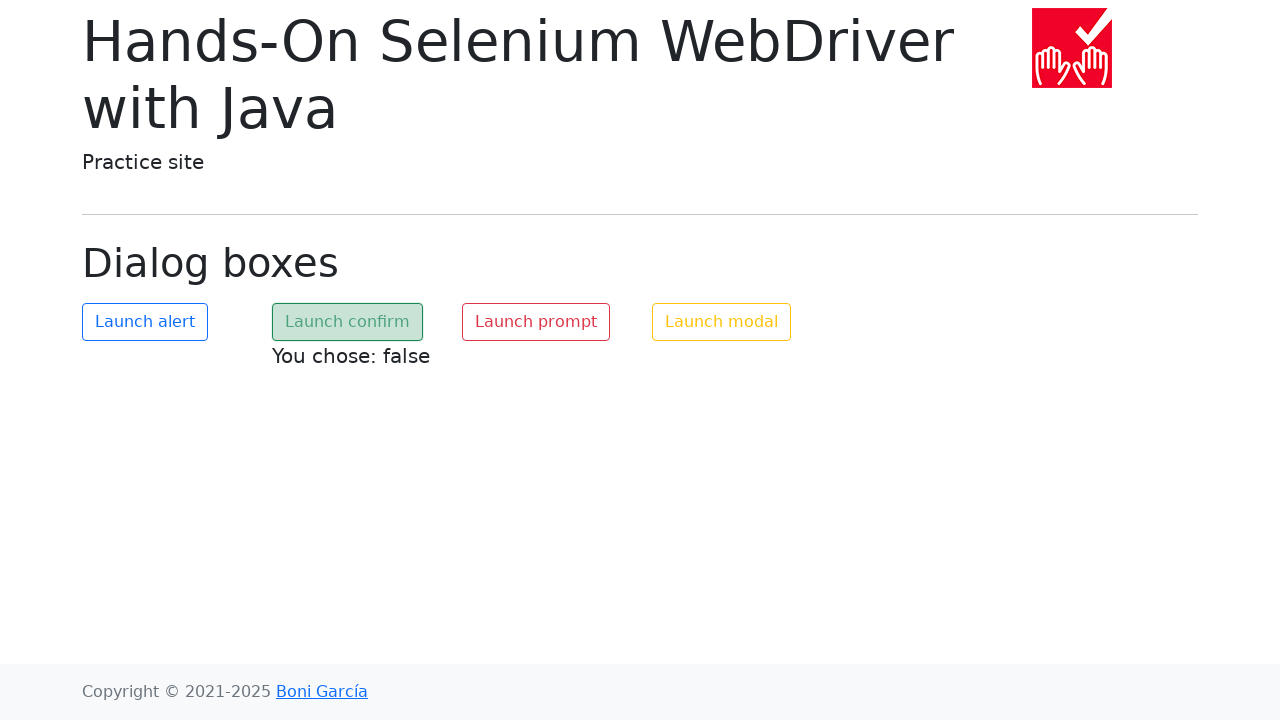

Confirmed that dialog was dismissed and result 'false' is displayed
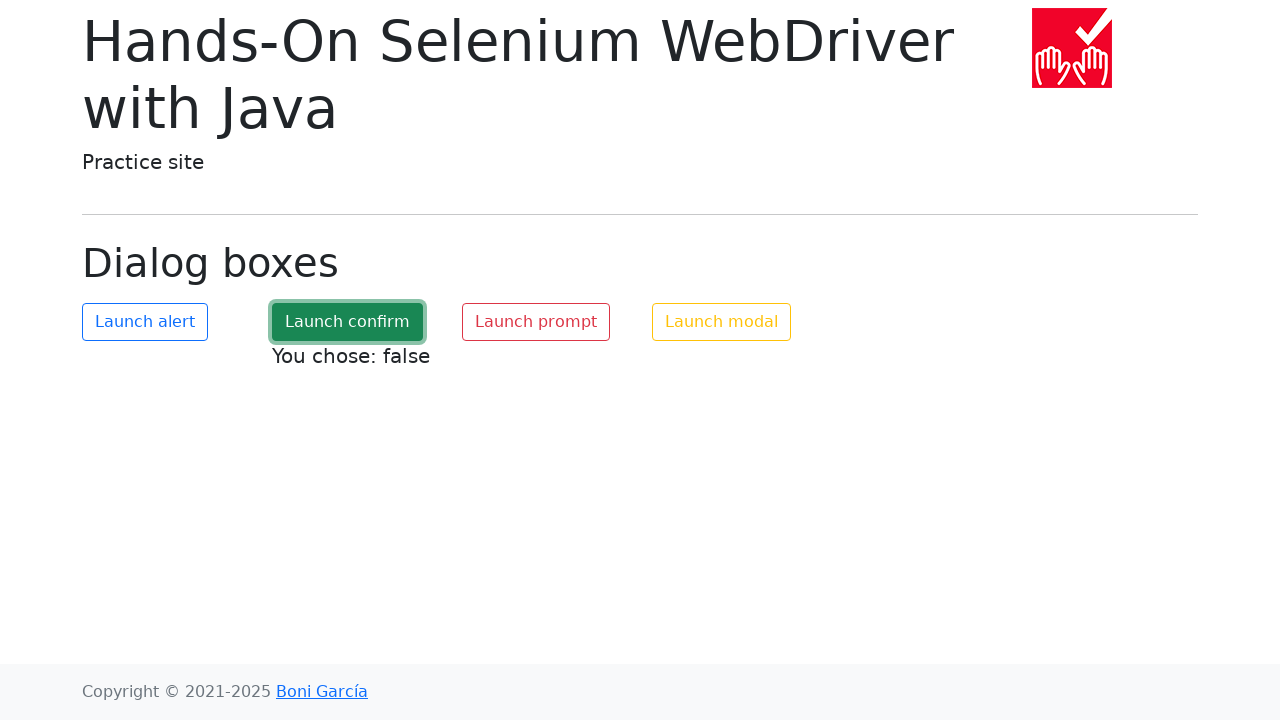

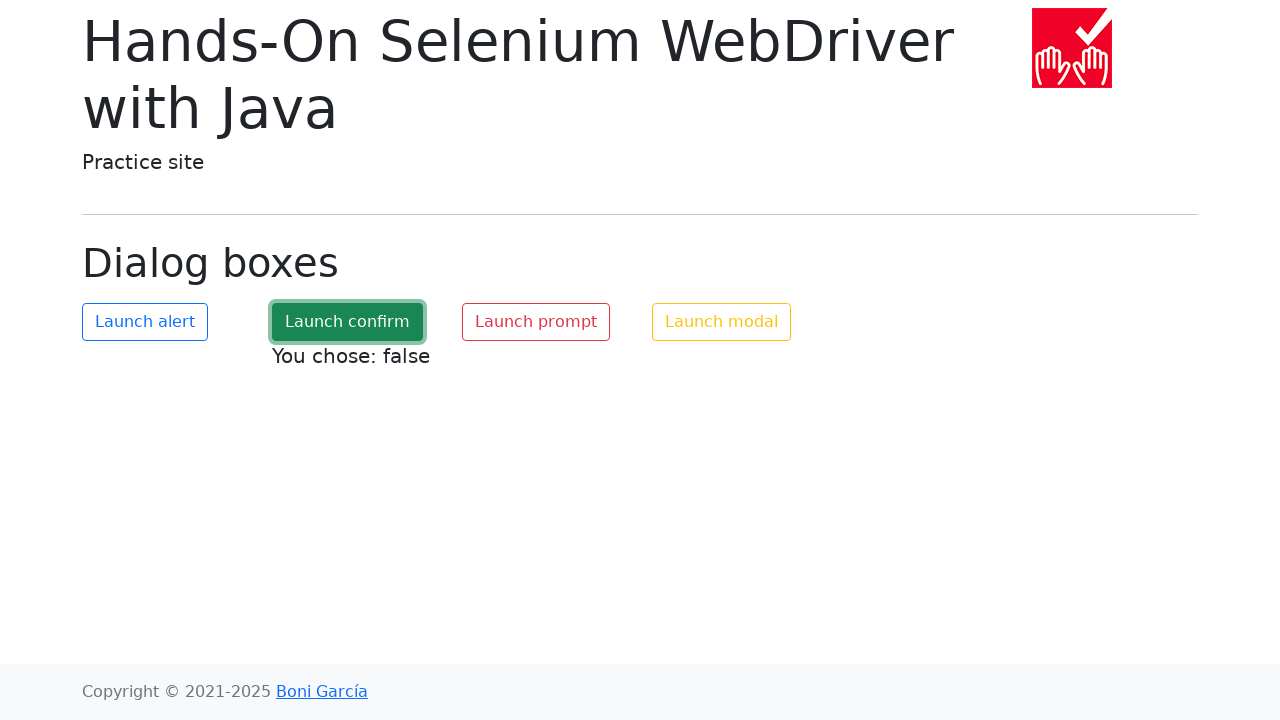